Navigates to a demo page with a static dropdown menu and waits for the select element to be present on the page.

Starting URL: https://www.globalsqa.com/demo-site/select-dropdown-menu/

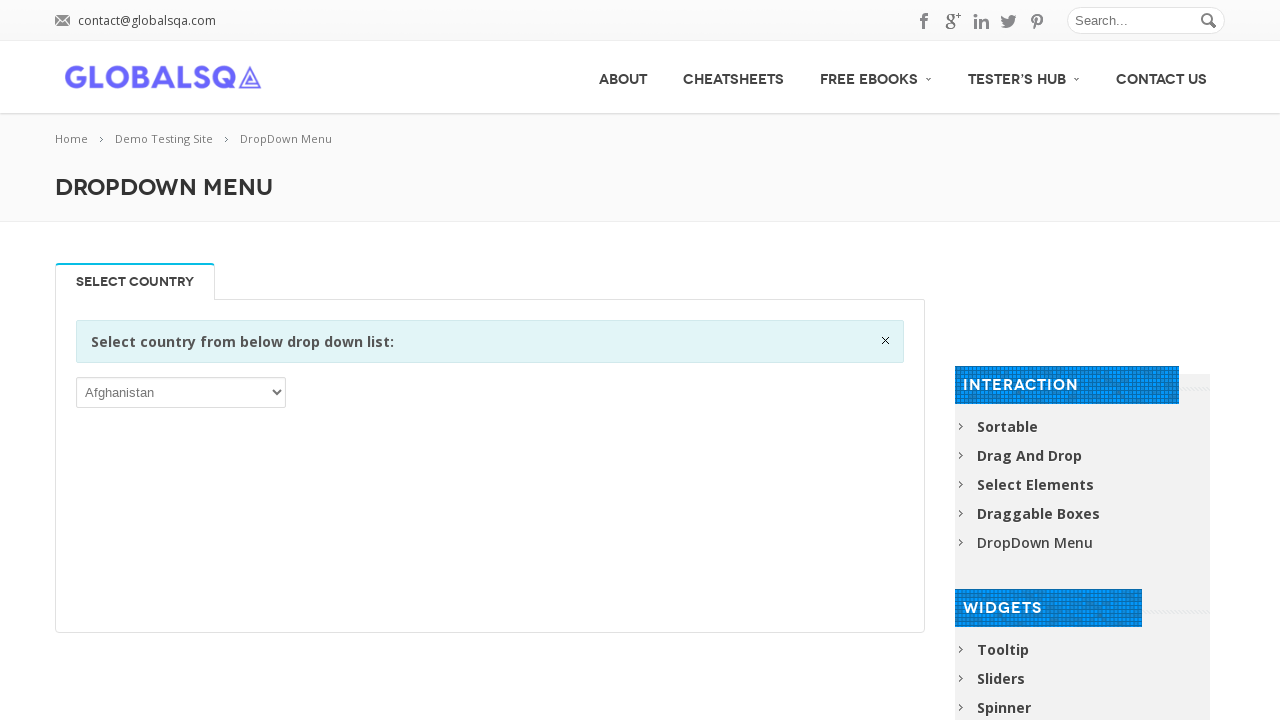

Waited for static dropdown select element to be present on the page
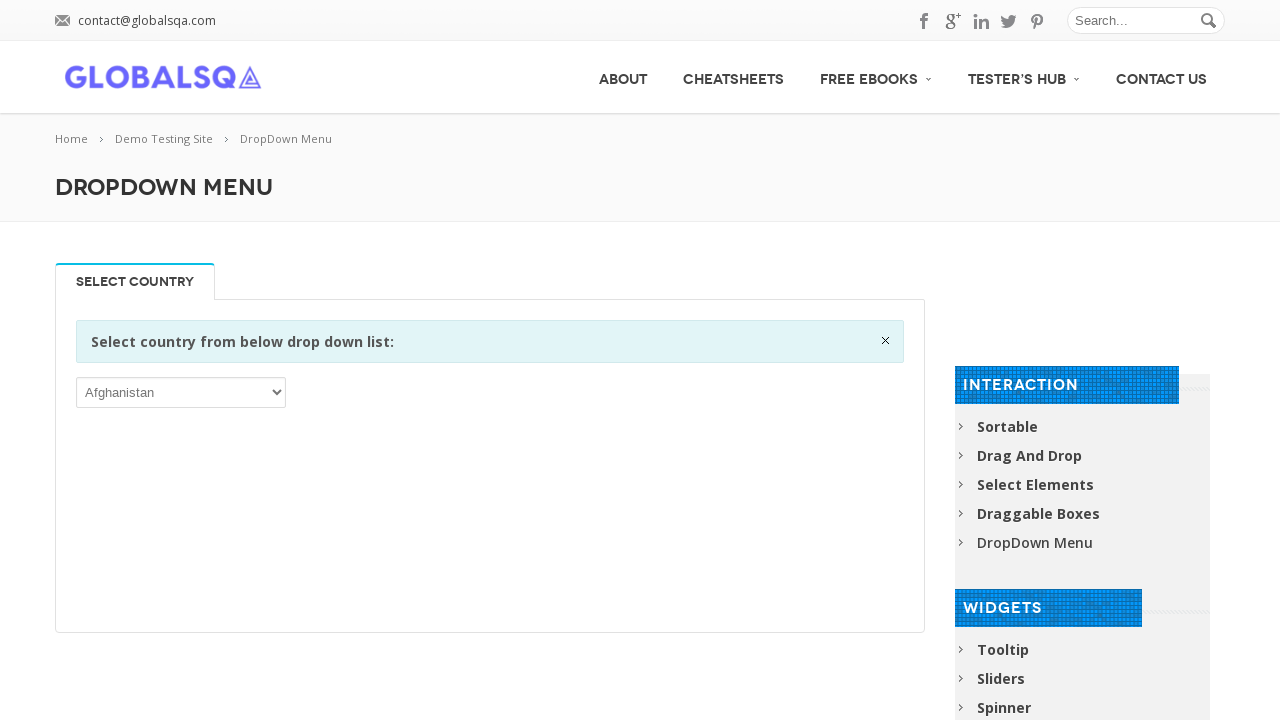

Selected option at index 1 from the static dropdown menu on div.single_tab_div.resp-tab-content.resp-tab-content-active p select
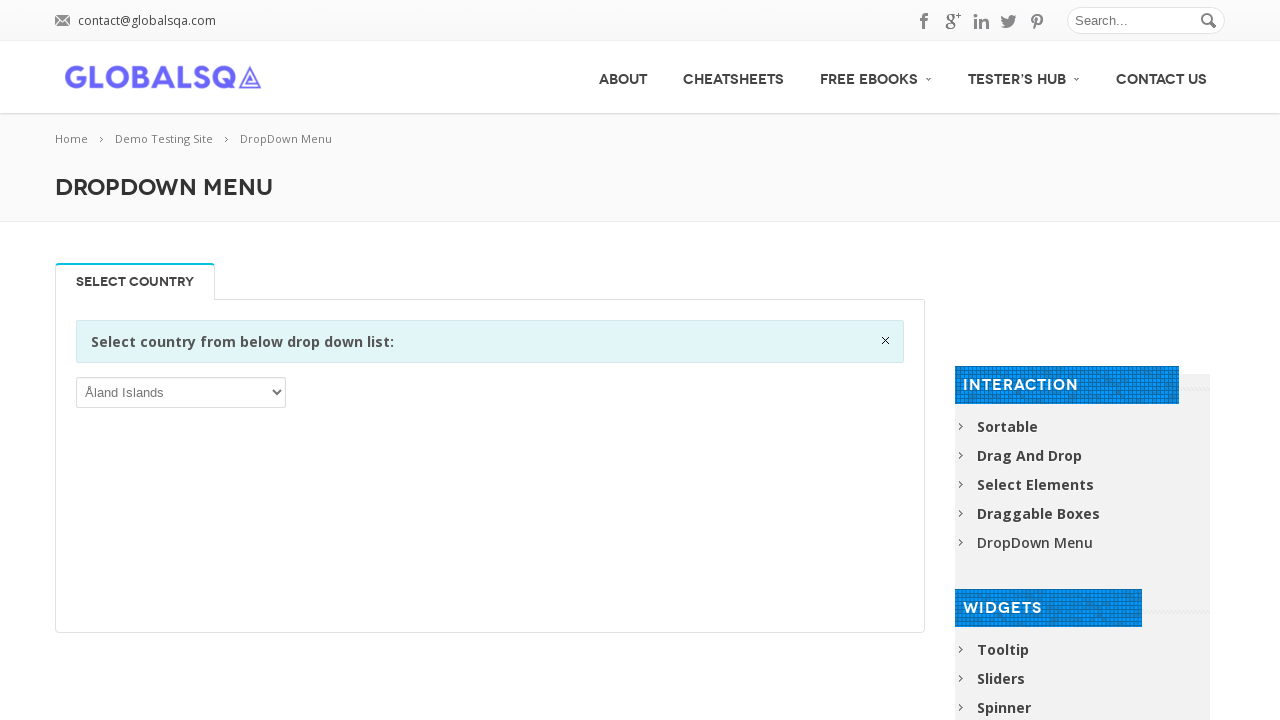

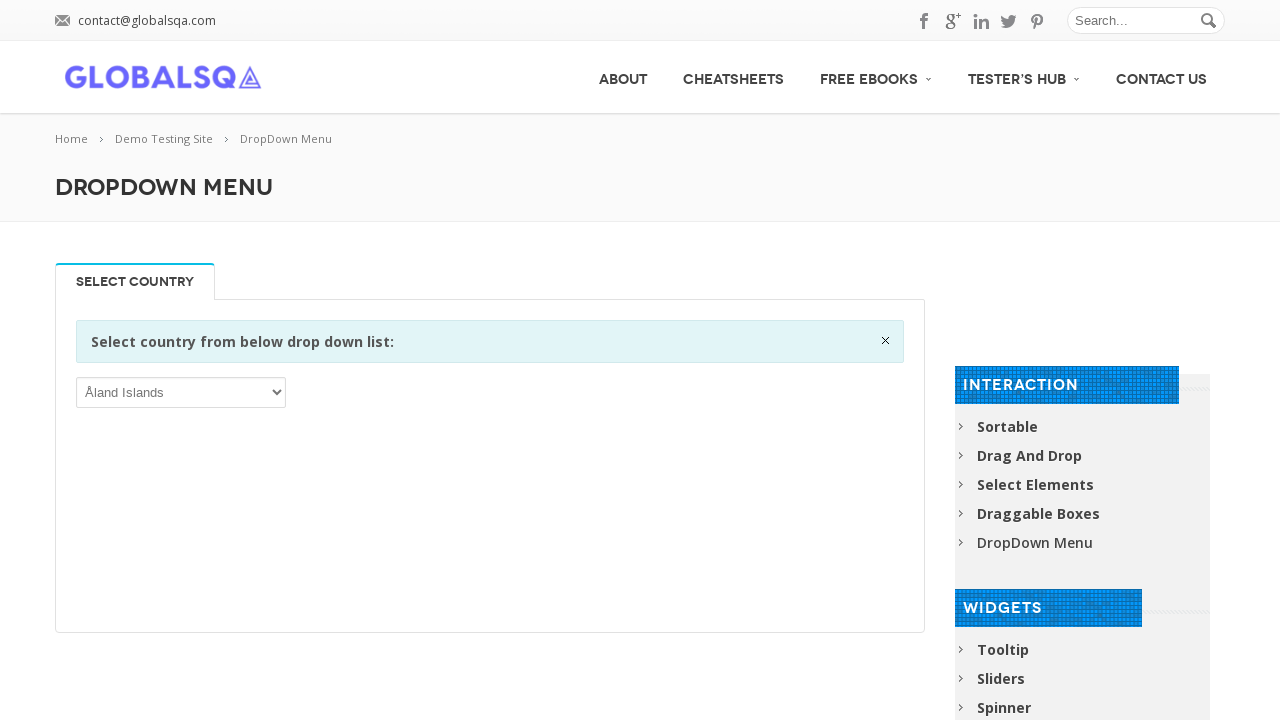